Tests click and drag selection by clicking and holding on first item, dragging to fourth item to select multiple items in sequence

Starting URL: https://automationfc.github.io/jquery-selectable/

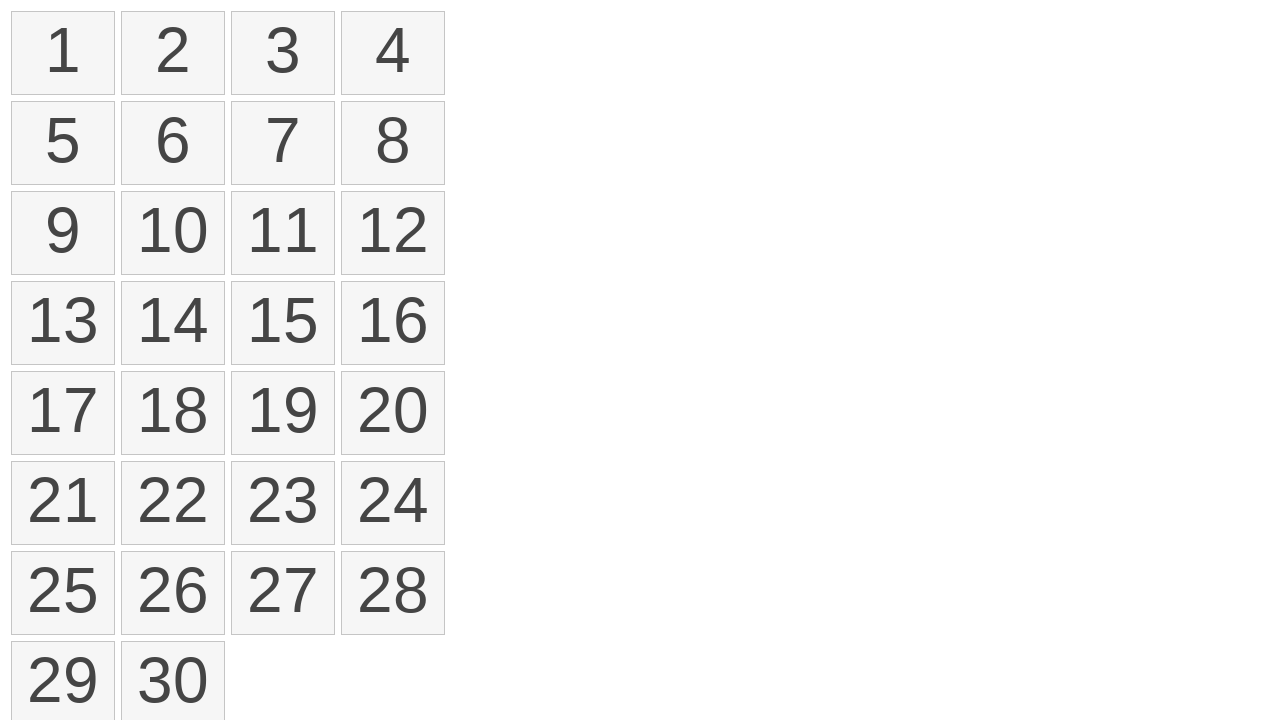

Retrieved all selectable list items from the page
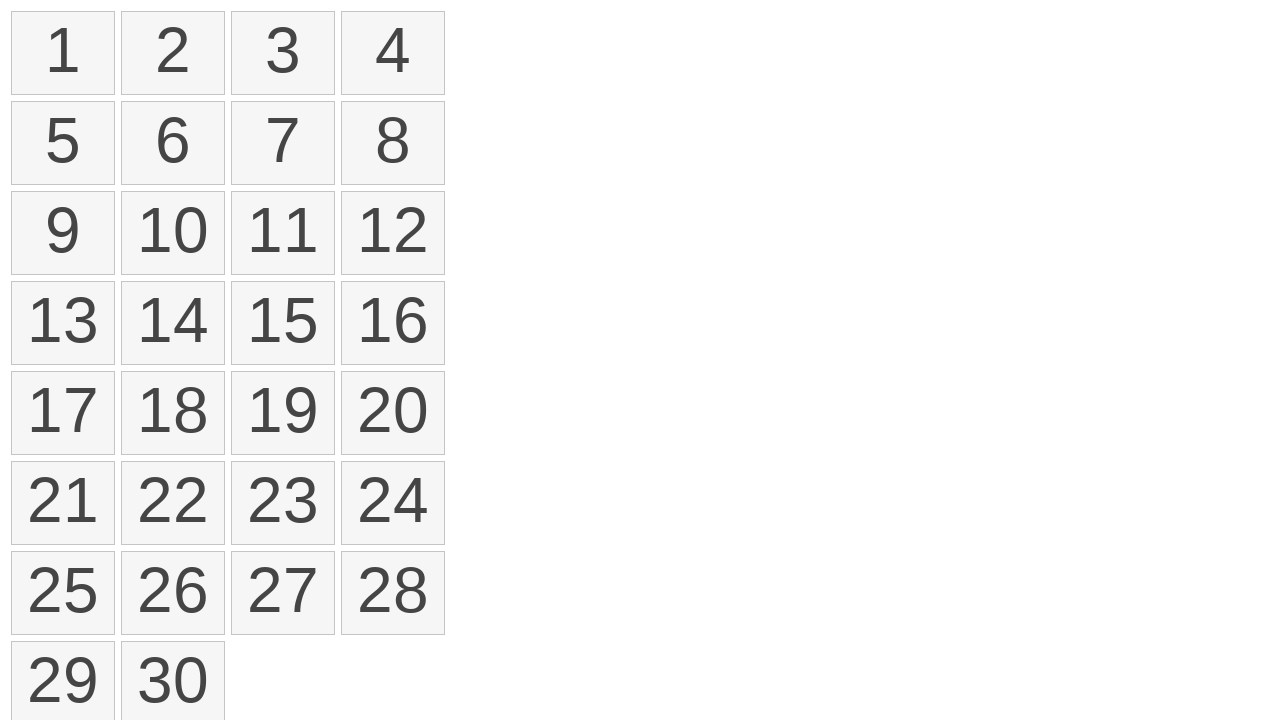

Identified first and fourth items for drag selection
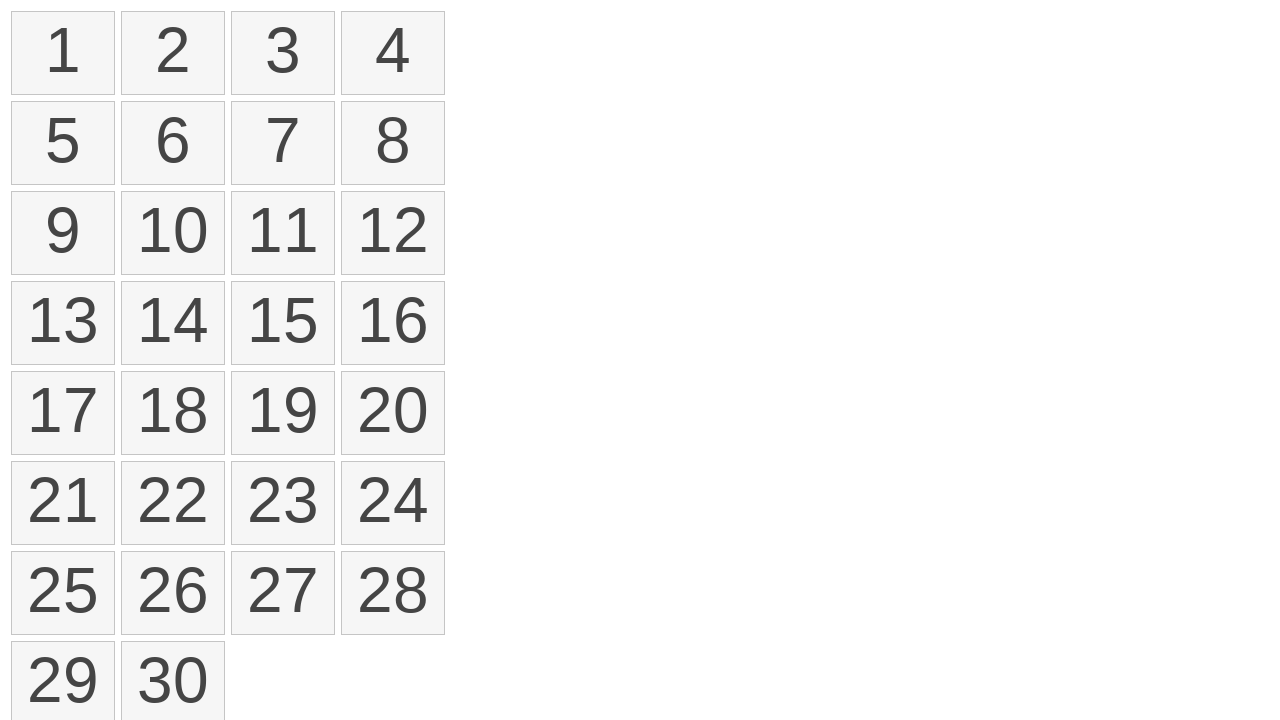

Hovered over first item at (63, 53) on ol#selectable li >> nth=0
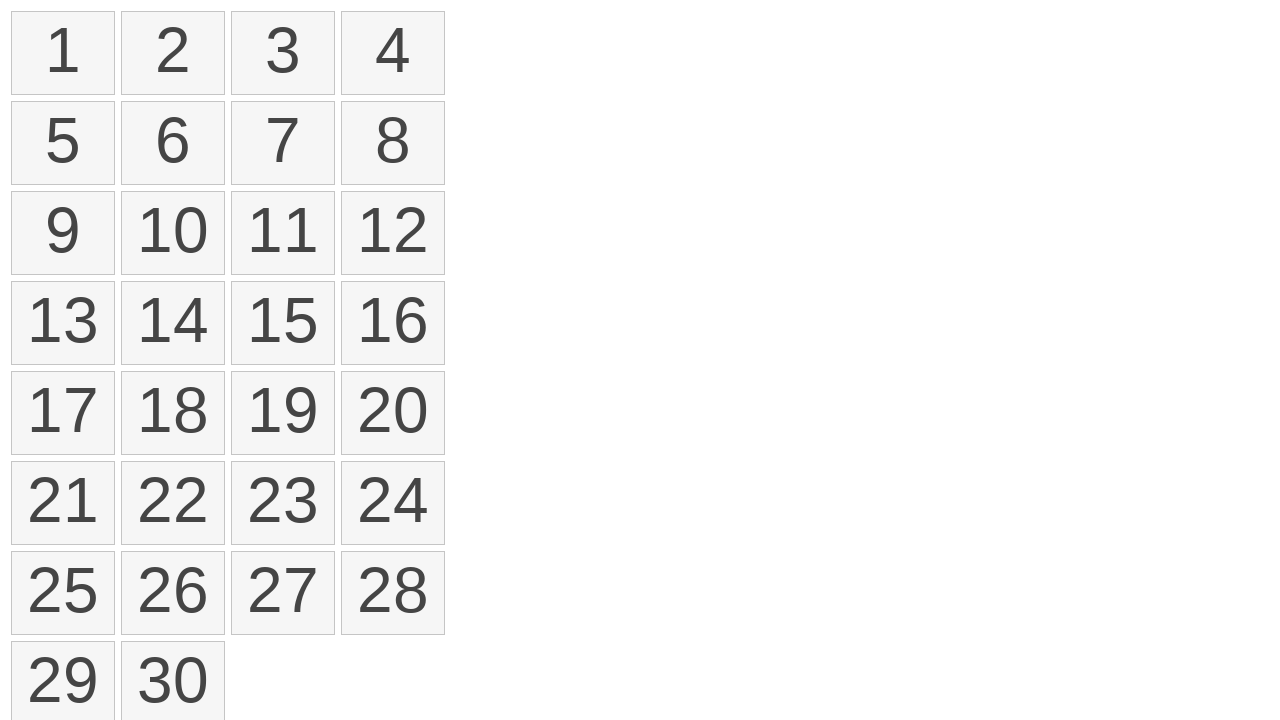

Pressed mouse button down on first item at (63, 53)
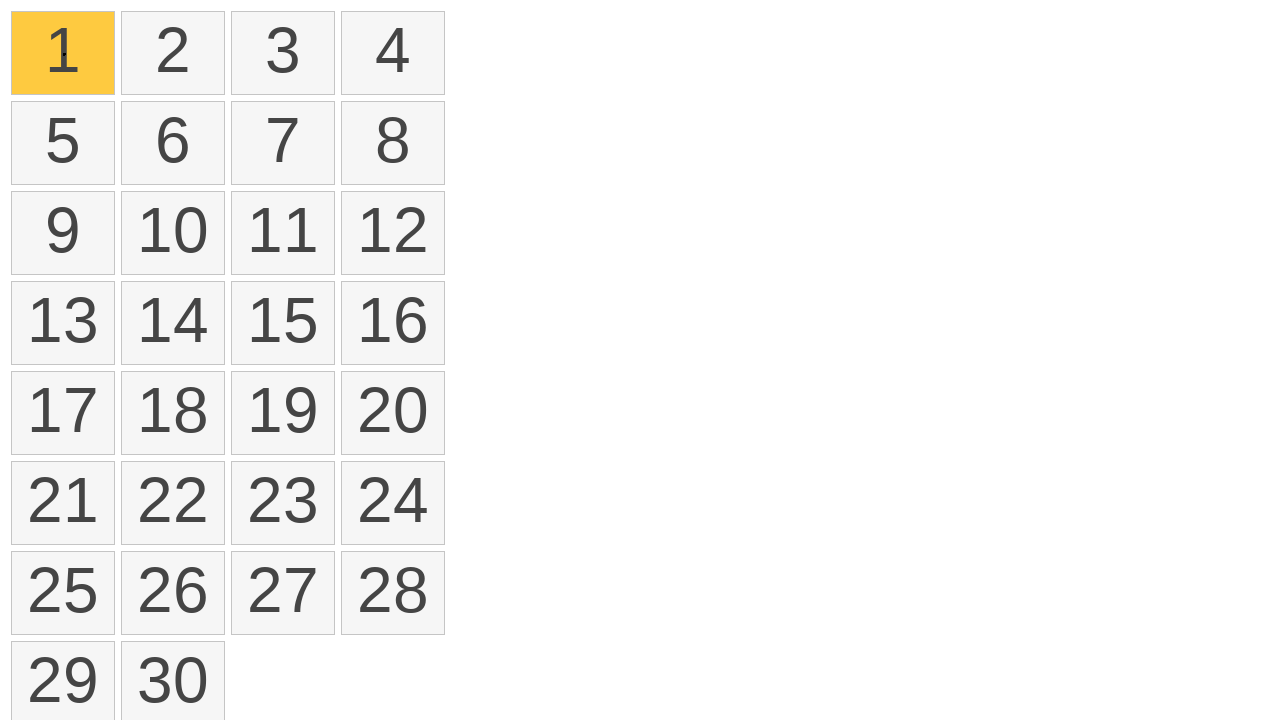

Dragged mouse to fourth item while holding button down at (393, 53) on ol#selectable li >> nth=3
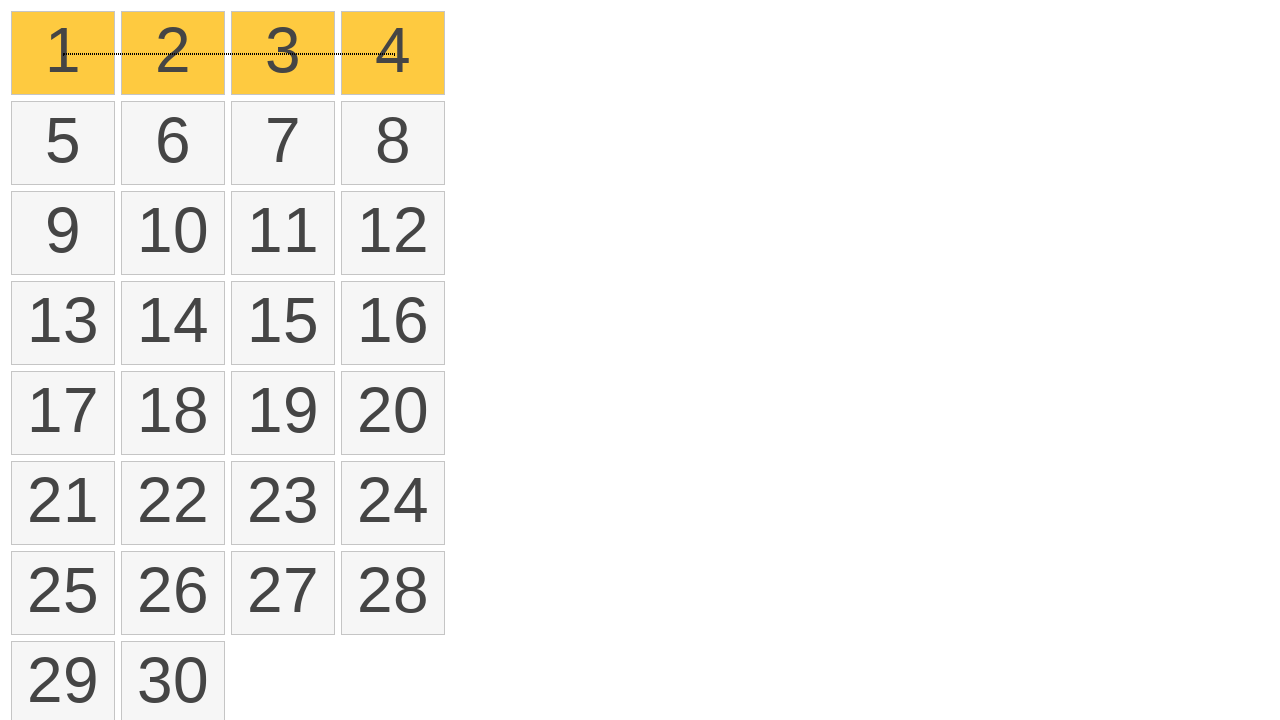

Released mouse button to complete drag selection at (393, 53)
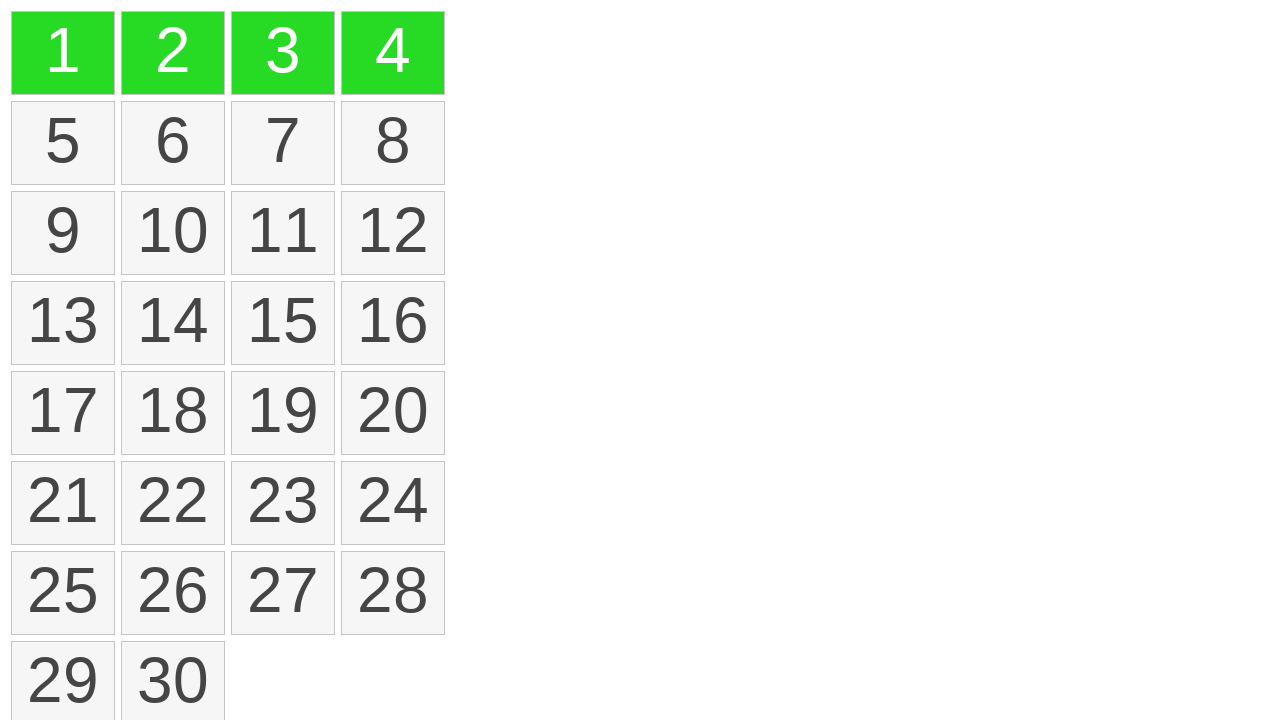

Located all selected items with ui-selected class
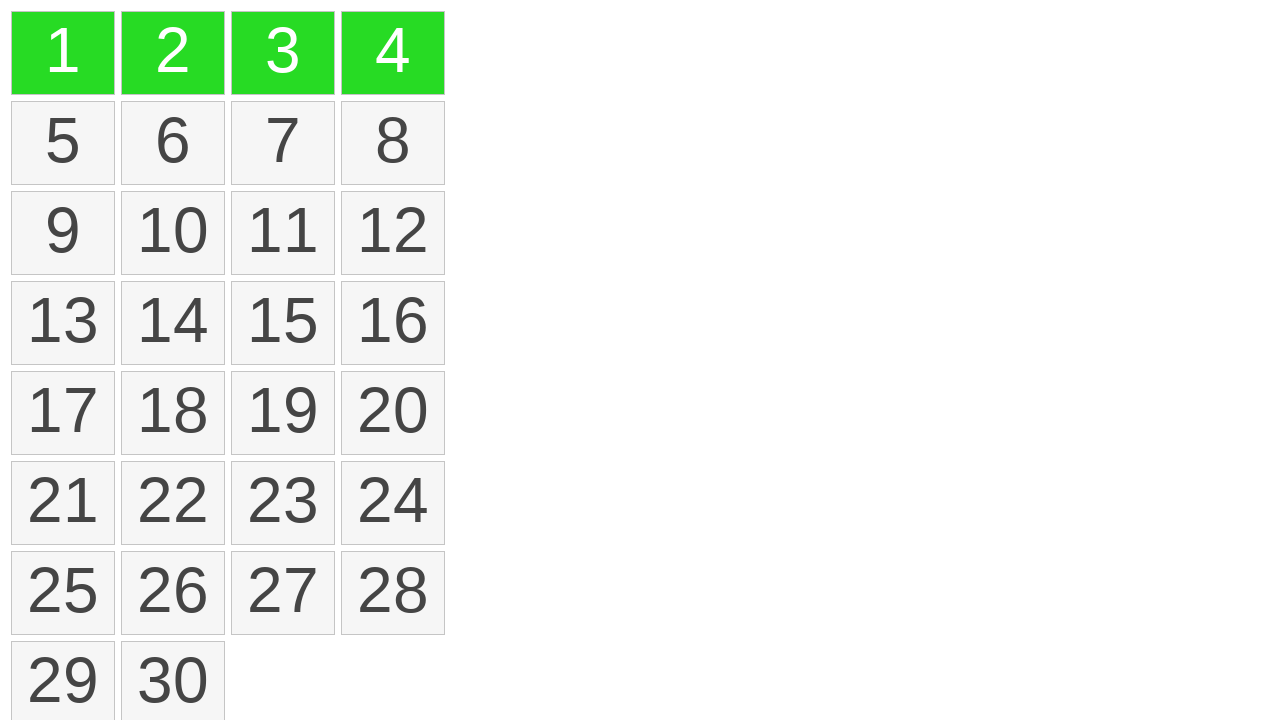

Verified that exactly 4 items are selected
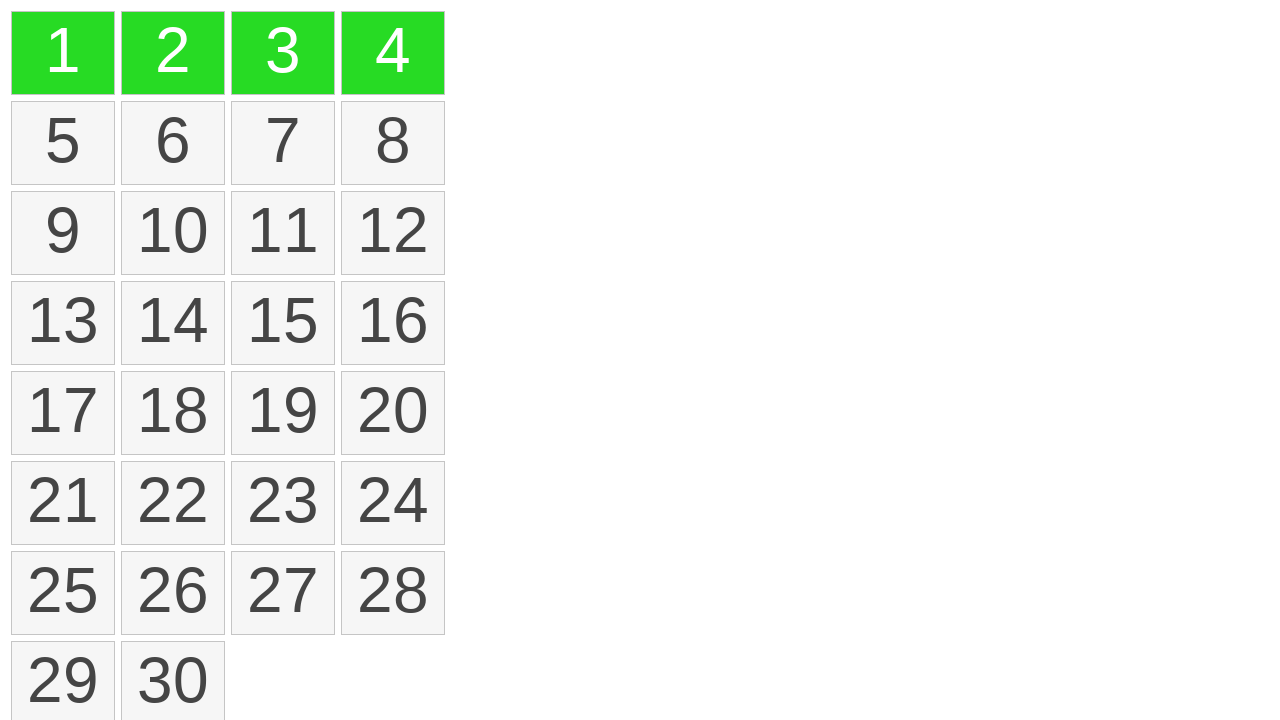

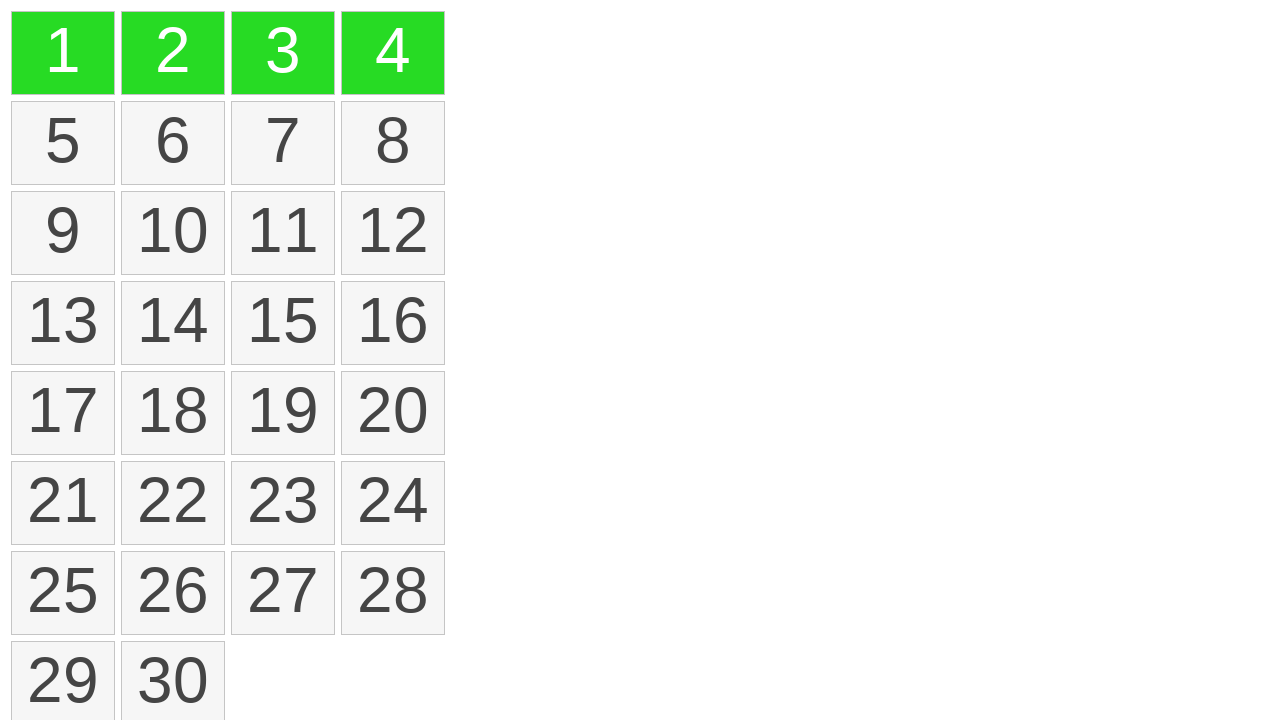